Tests dynamic dropdown functionality by selecting origin city (Bangalore), destination city (Chennai), and clicking the round trip option to verify the return date field becomes enabled.

Starting URL: https://rahulshettyacademy.com/dropdownsPractise/

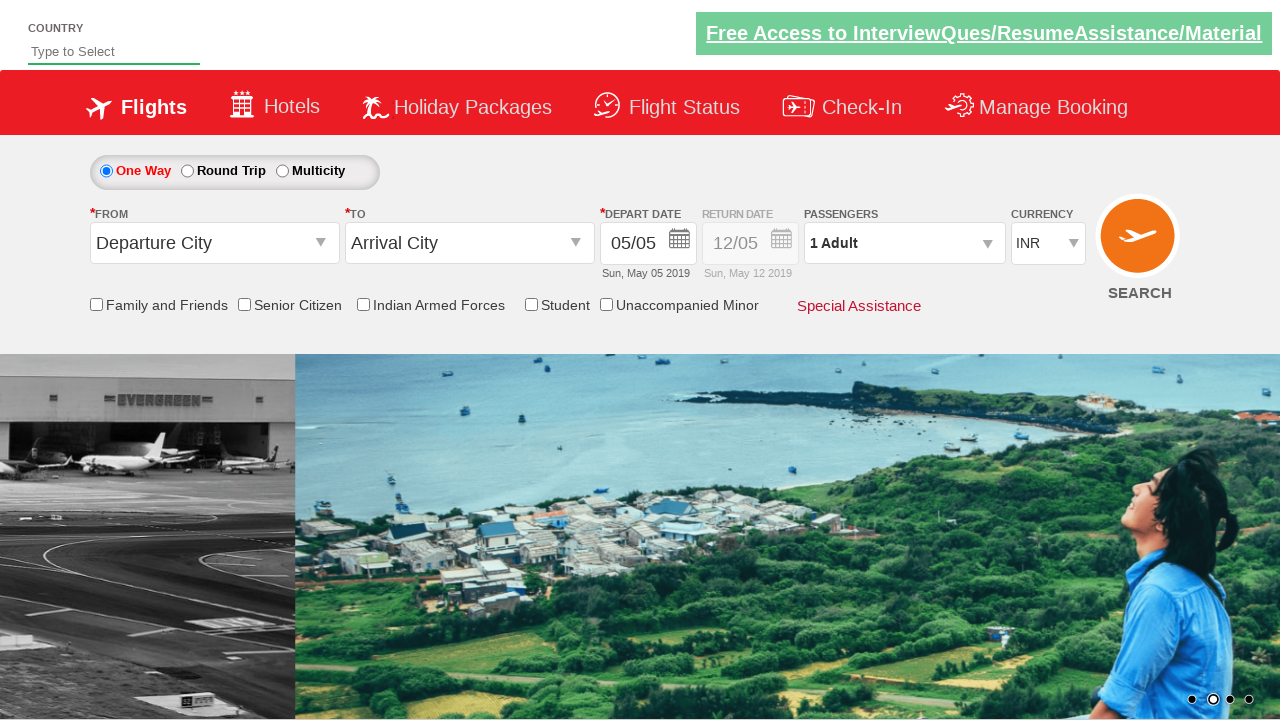

Clicked on origin city dropdown at (214, 243) on #ctl00_mainContent_ddl_originStation1_CTXT
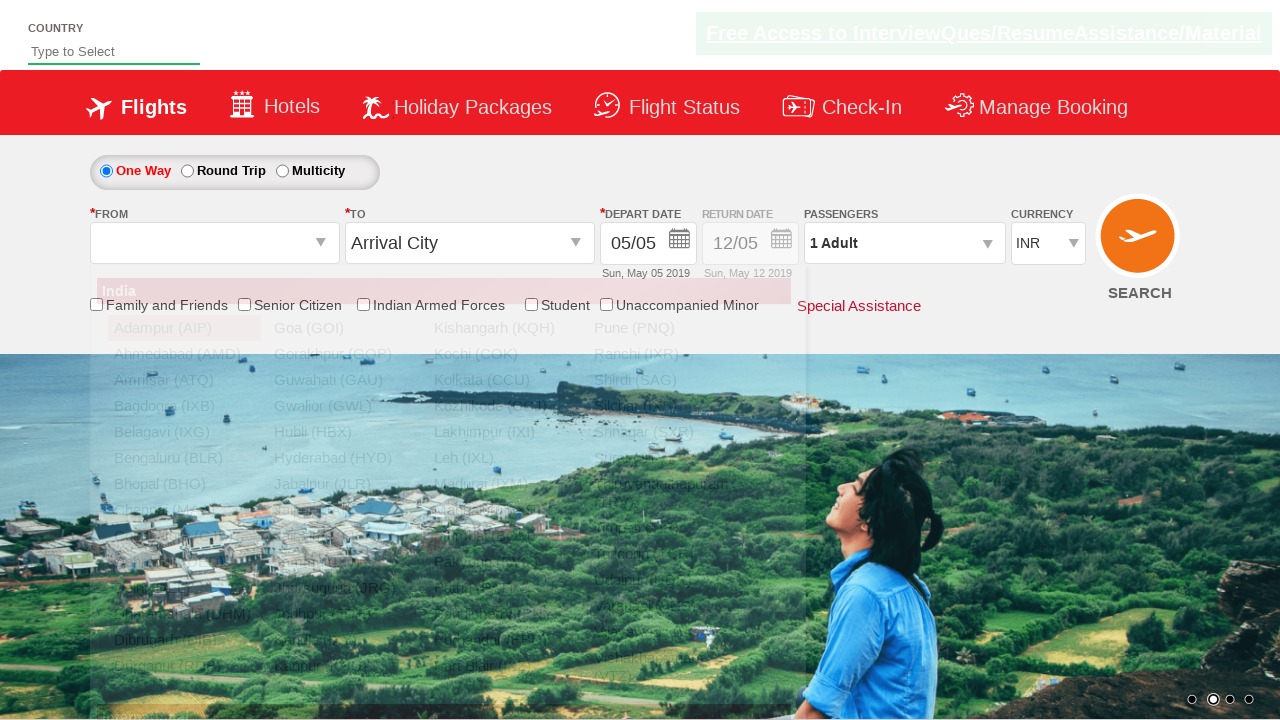

Selected Bangalore (BLR) as origin city at (184, 458) on xpath=//a[@value='BLR']
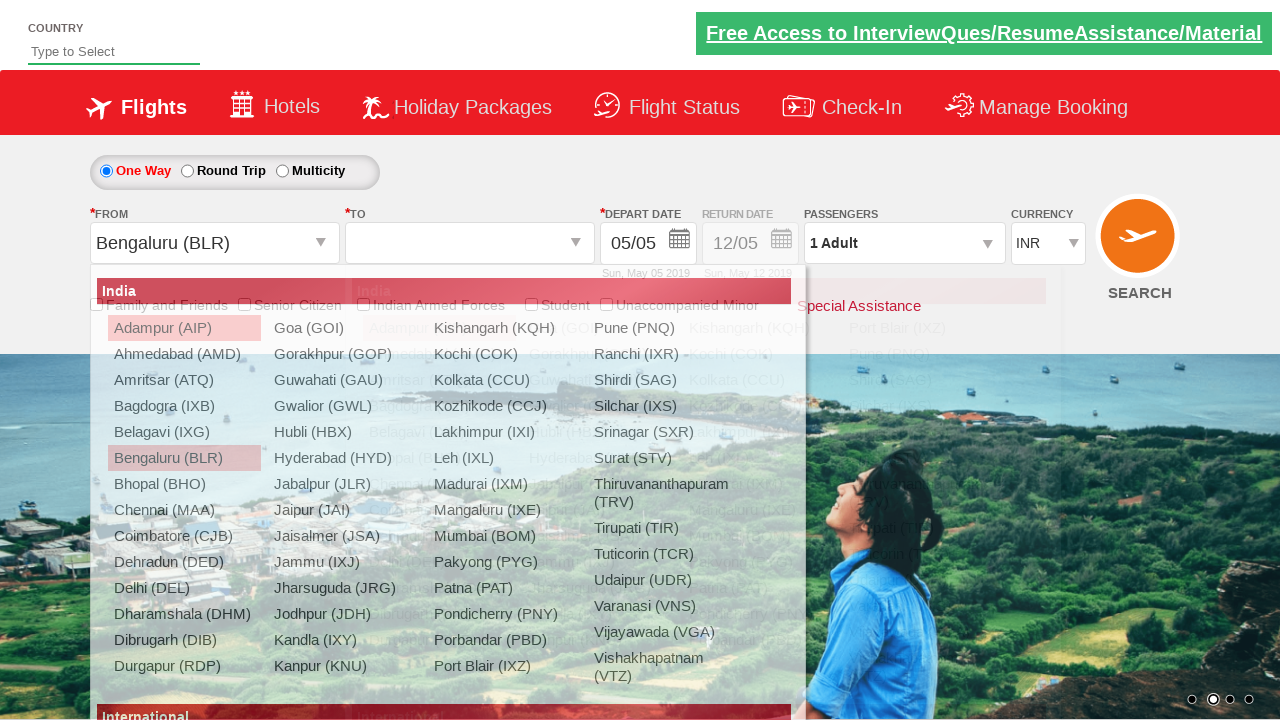

Waited 2 seconds for destination dropdown to be ready
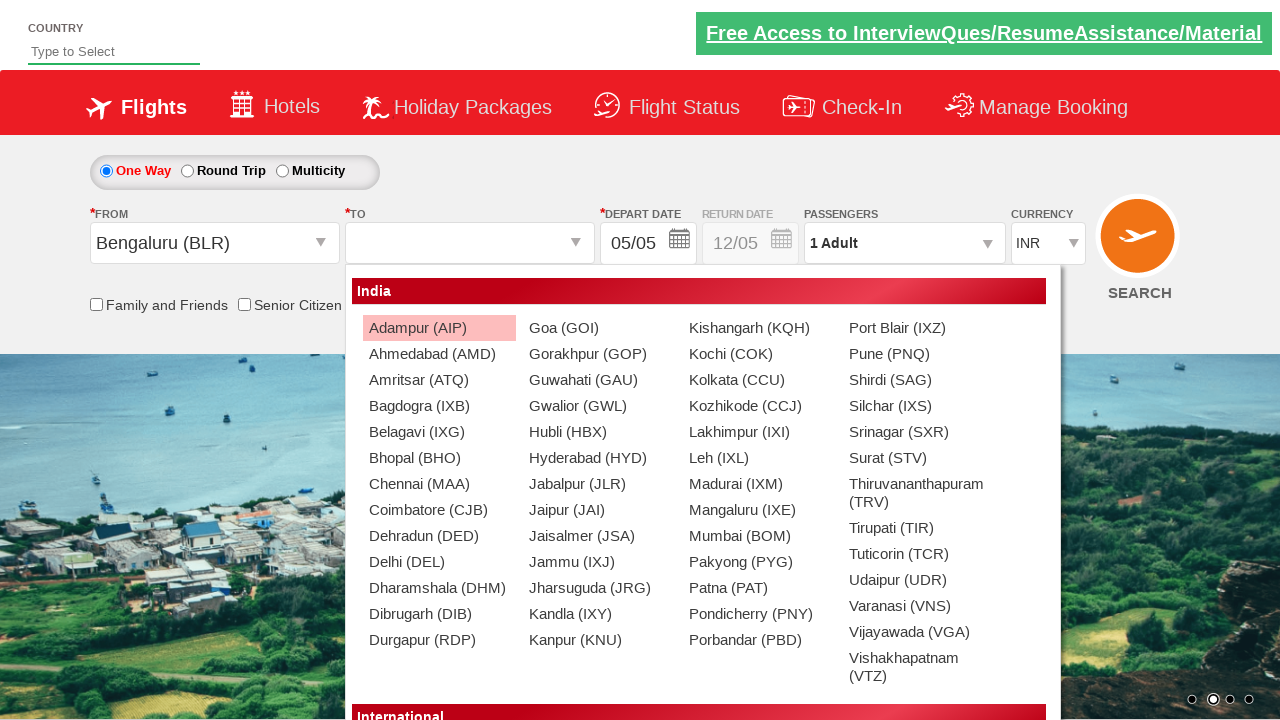

Selected Chennai (MAA) as destination city at (439, 484) on xpath=//div[@id='glsctl00_mainContent_ddl_destinationStation1_CTNR']//a[@value='
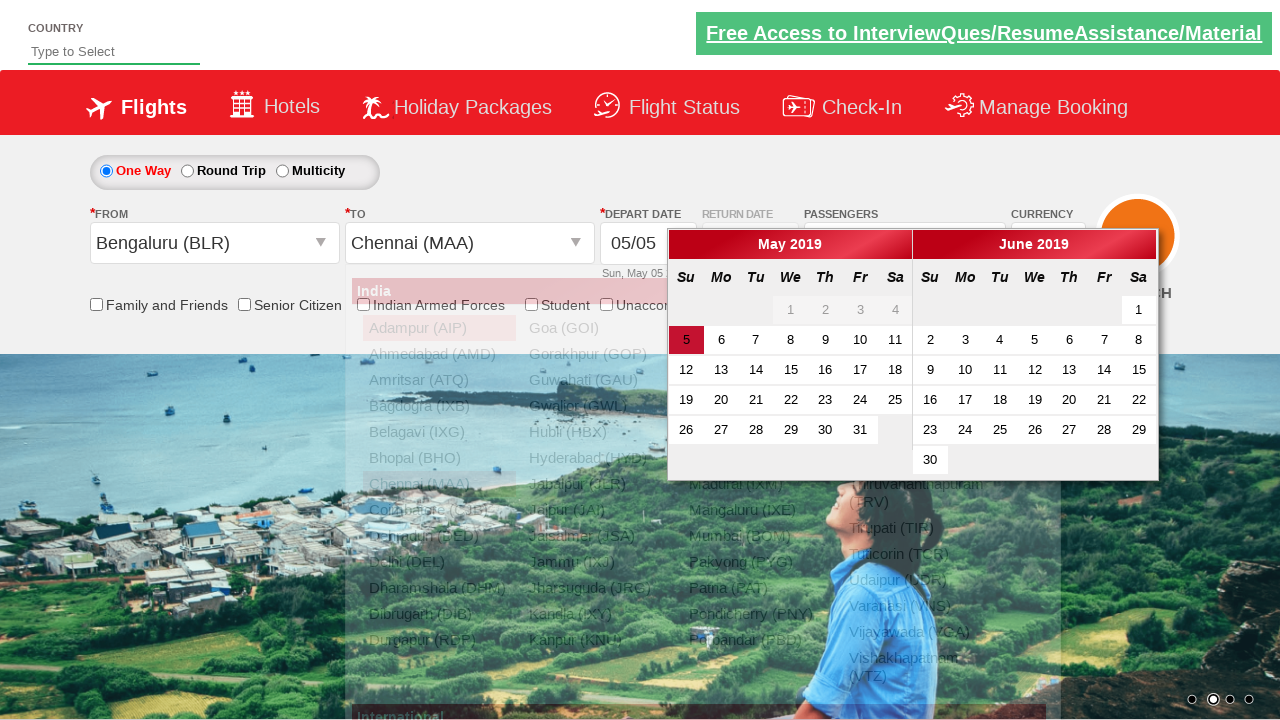

Clicked on Round Trip radio button at (187, 171) on #ctl00_mainContent_rbtnl_Trip_1
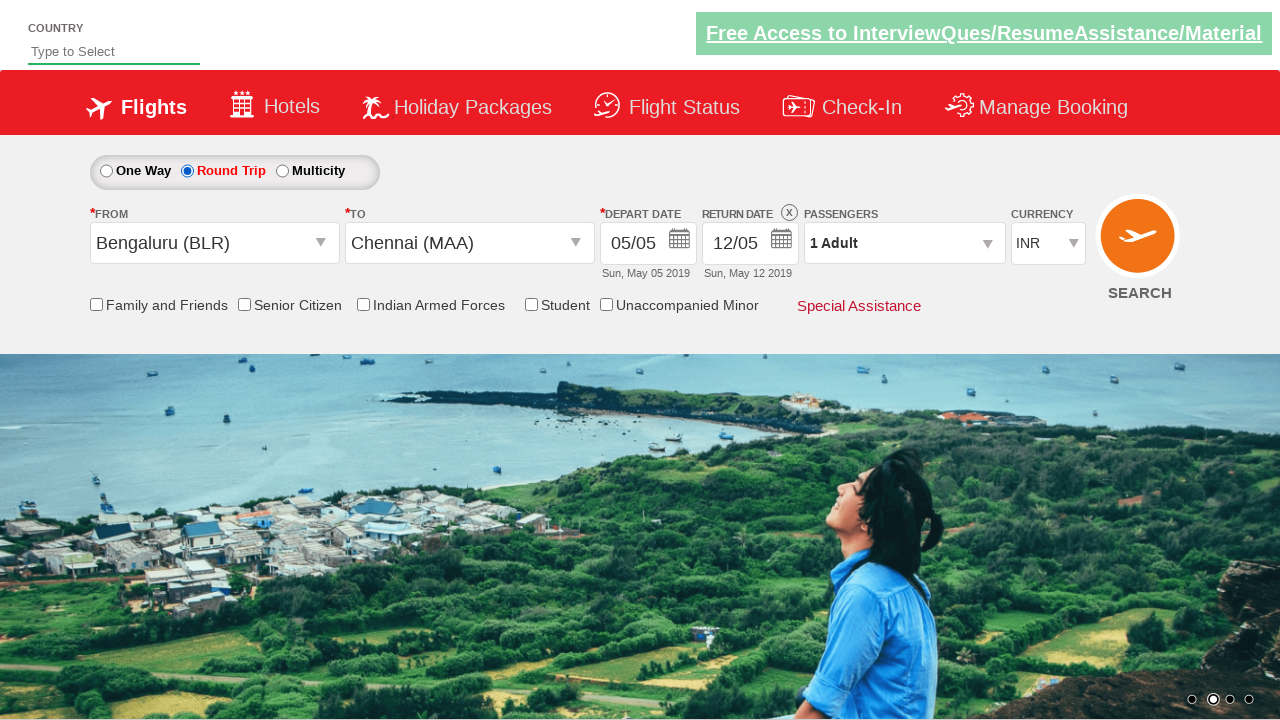

Retrieved style attribute of return date field
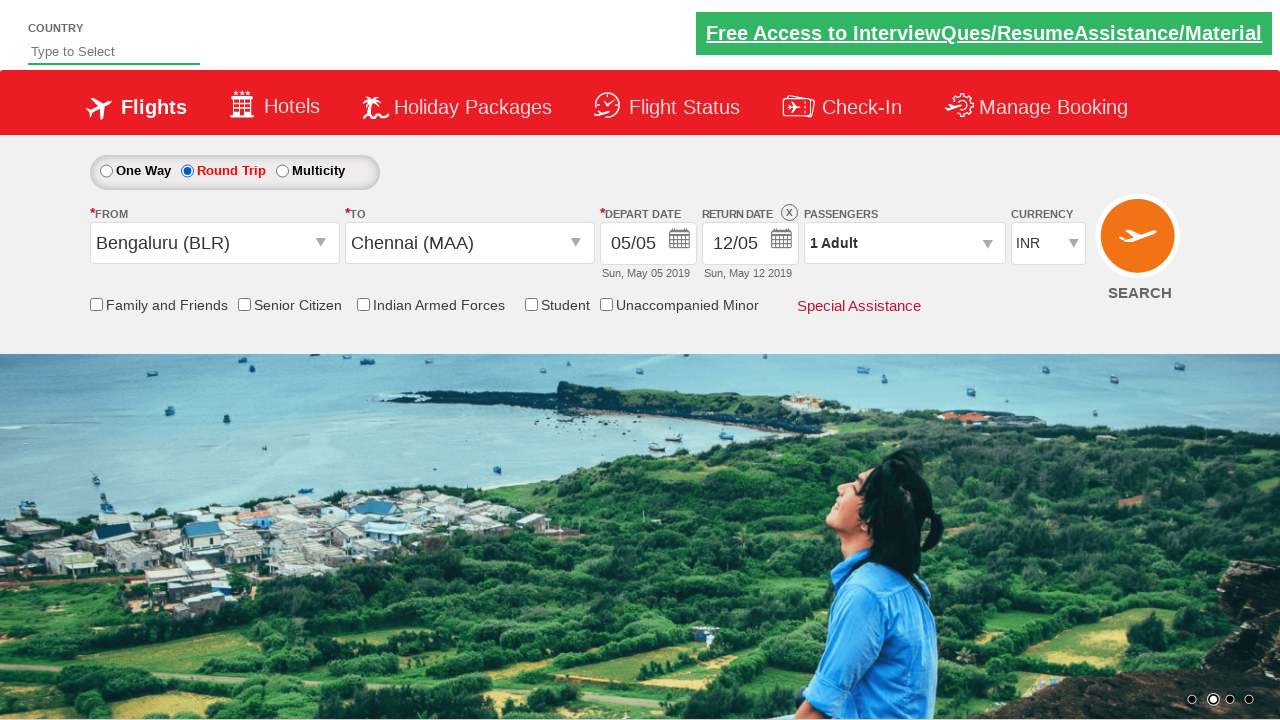

Verified that return date field is enabled for round trip
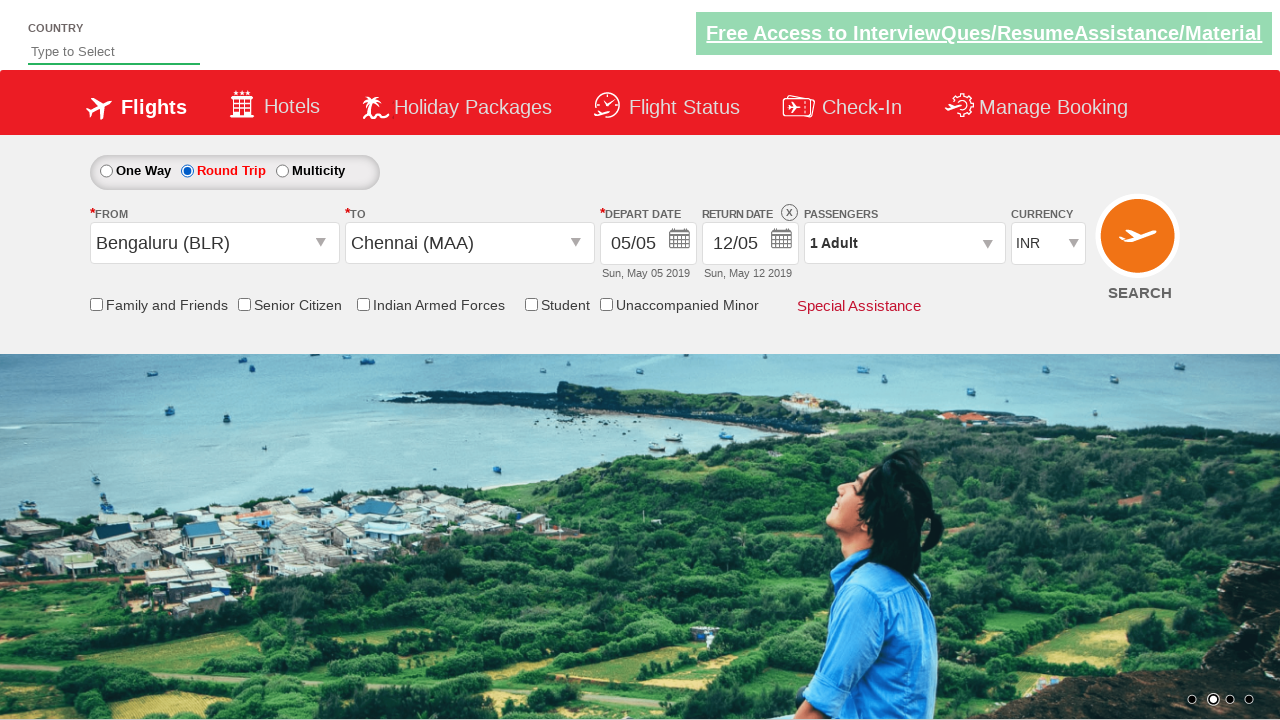

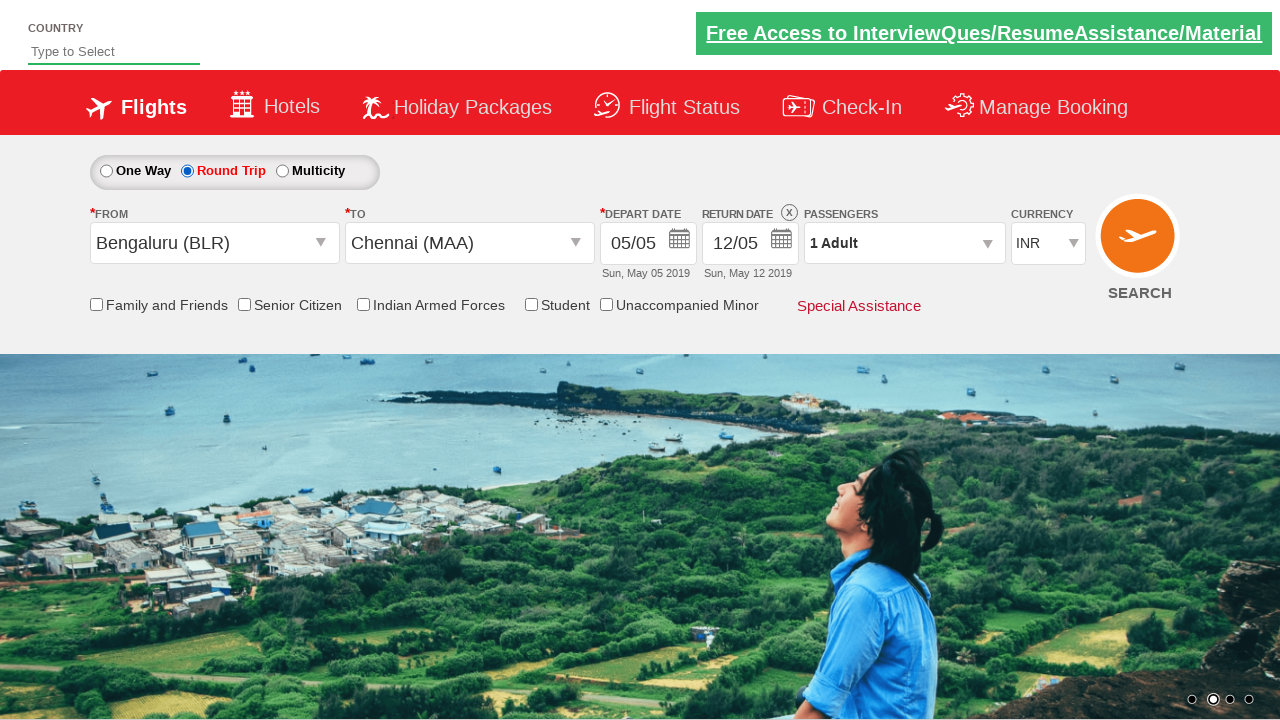